Navigates to Kathmandu Post national news section and clicks the "Load More" button to load additional content, then verifies articles are displayed

Starting URL: https://kathmandupost.com/national

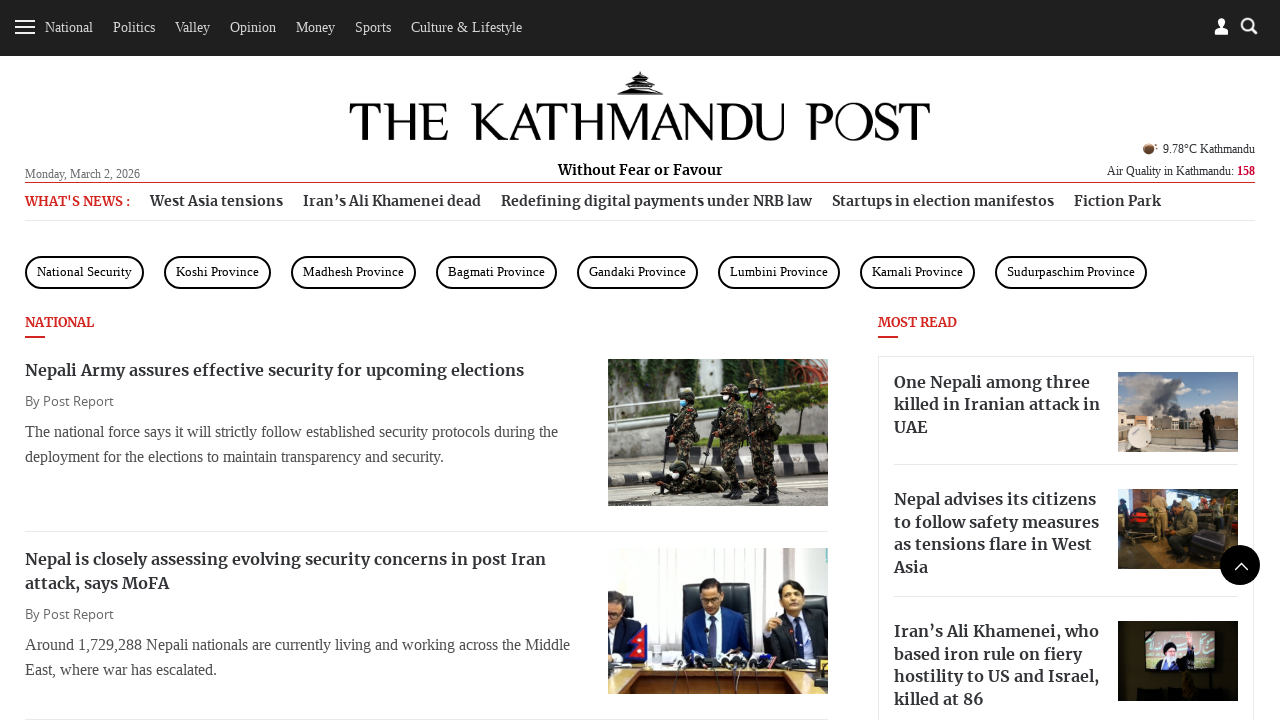

Waited for article elements to be visible on Kathmandu Post national news page
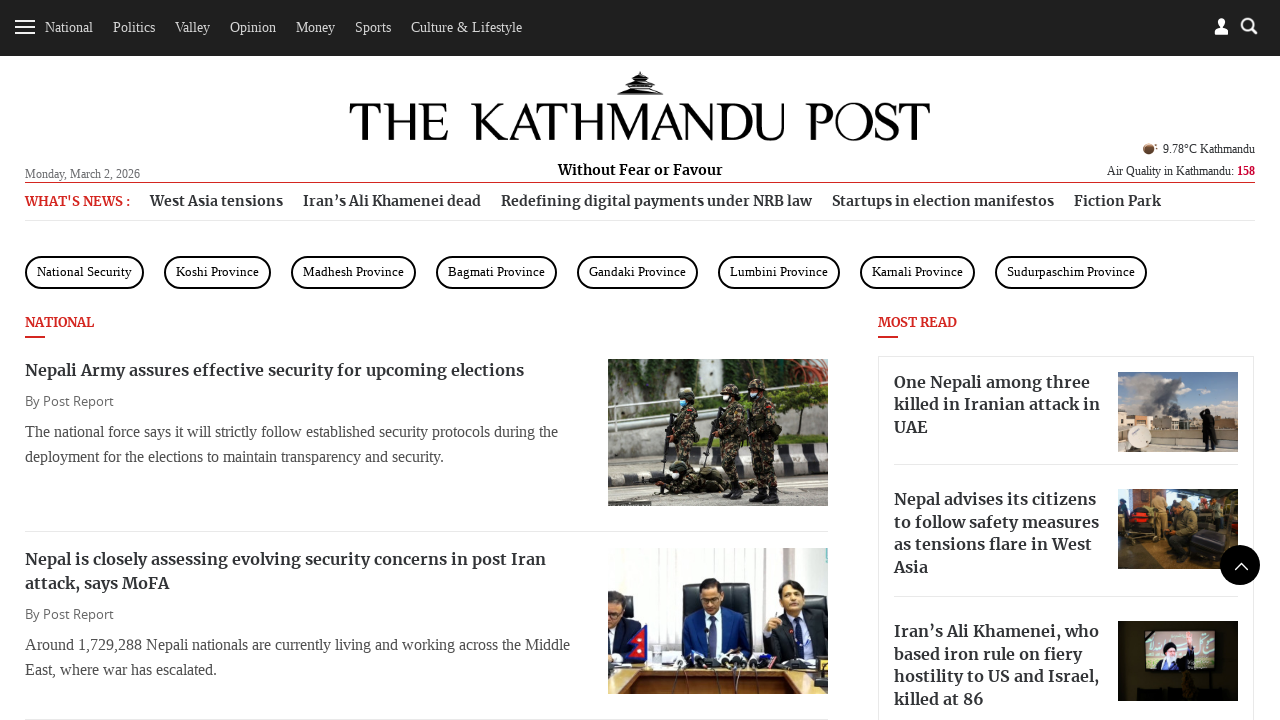

Clicked the 'Load More' button to load additional content at (427, 360) on span.load-more-btn
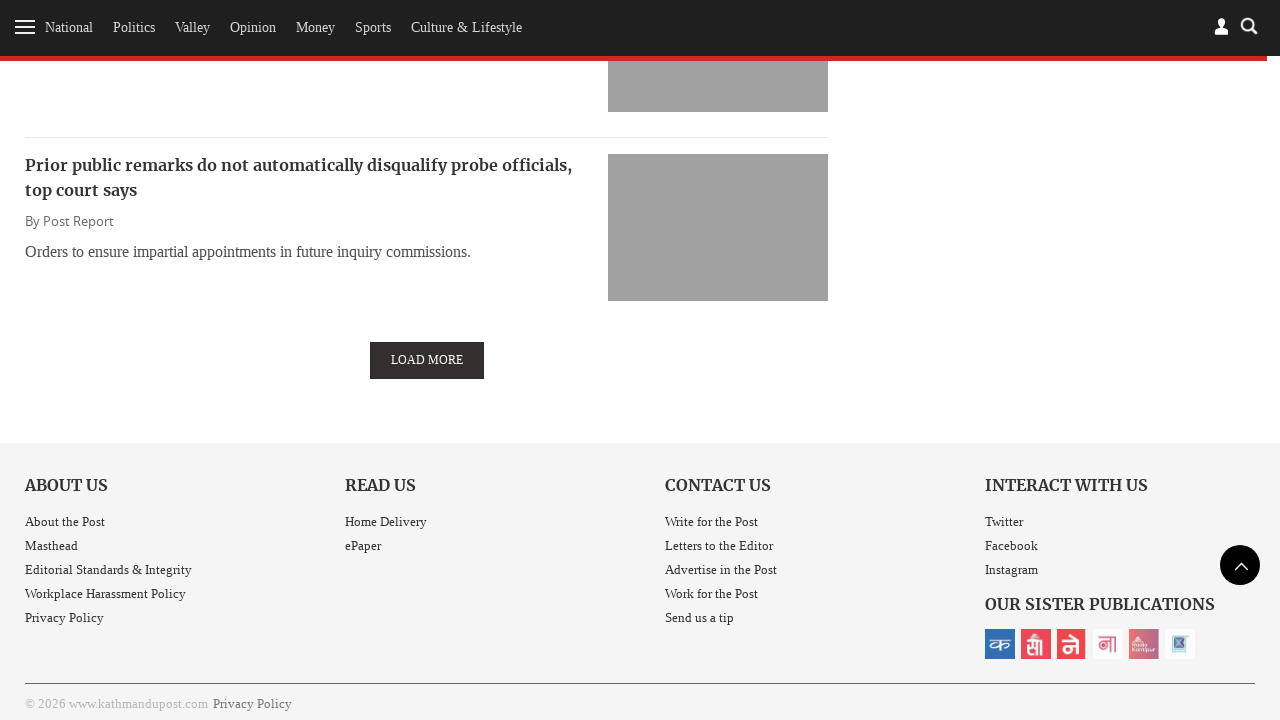

Waited 3 seconds for new content to load
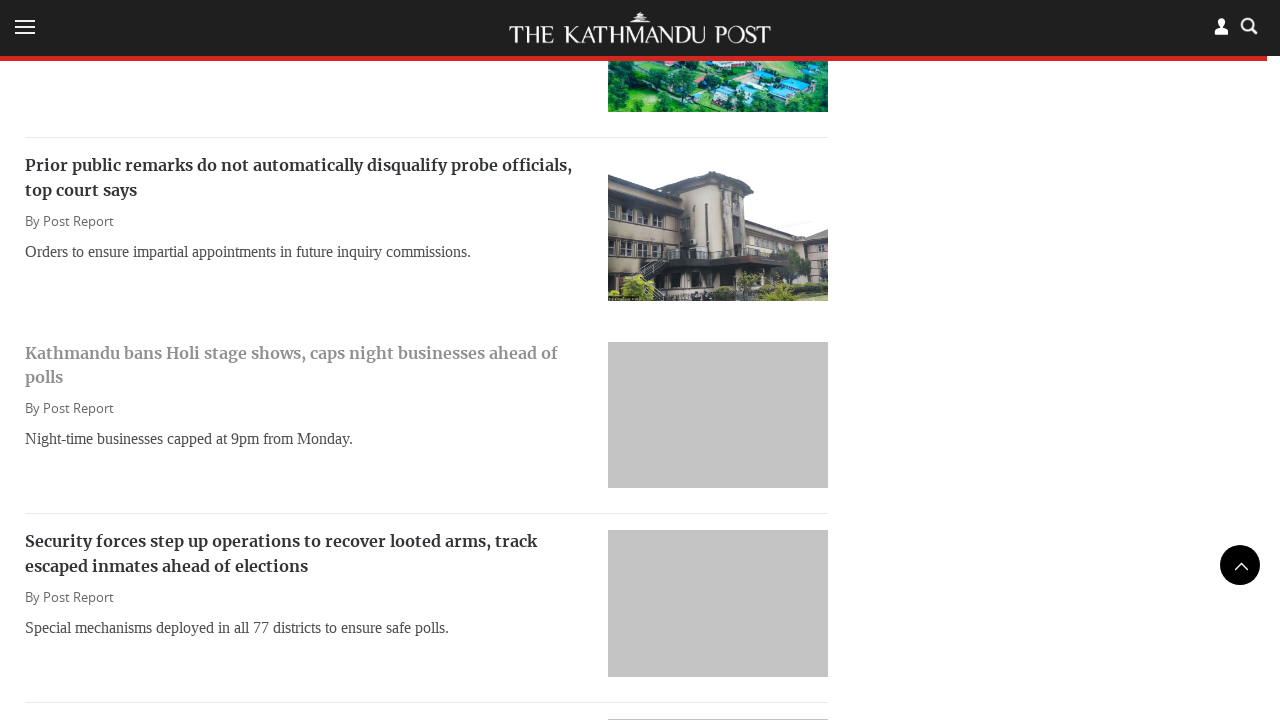

Verified article titles are present after loading more content
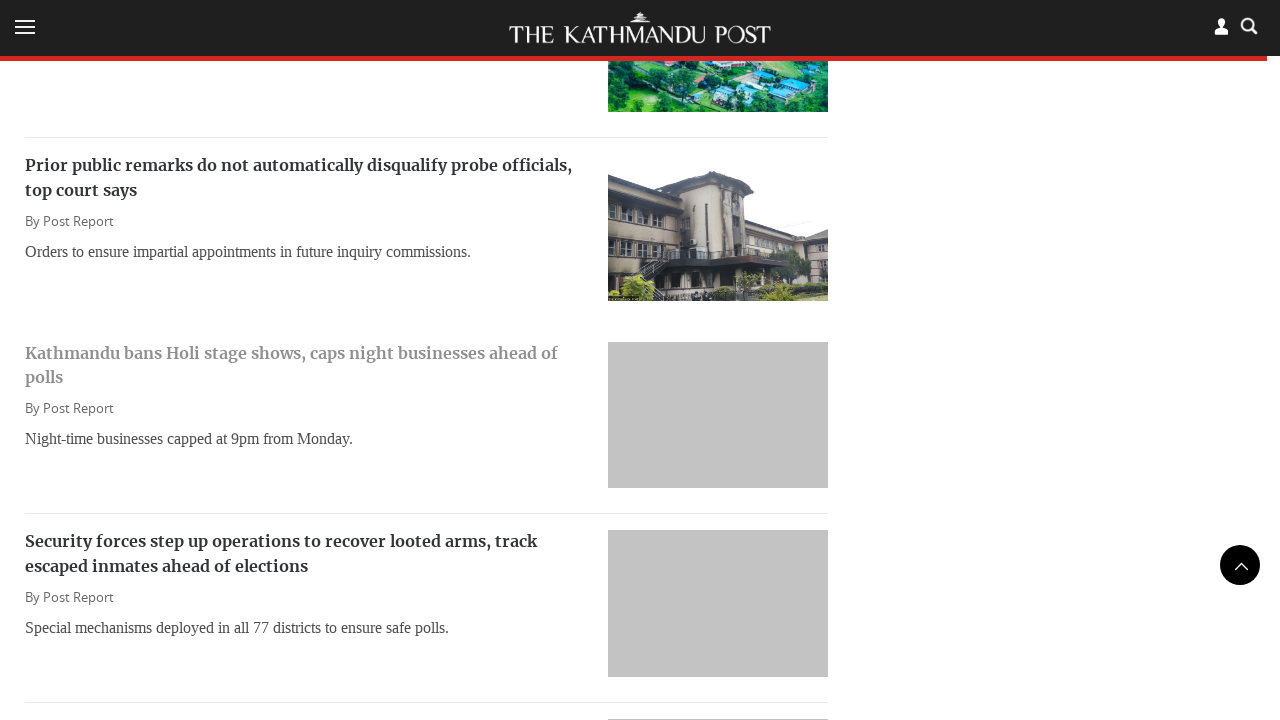

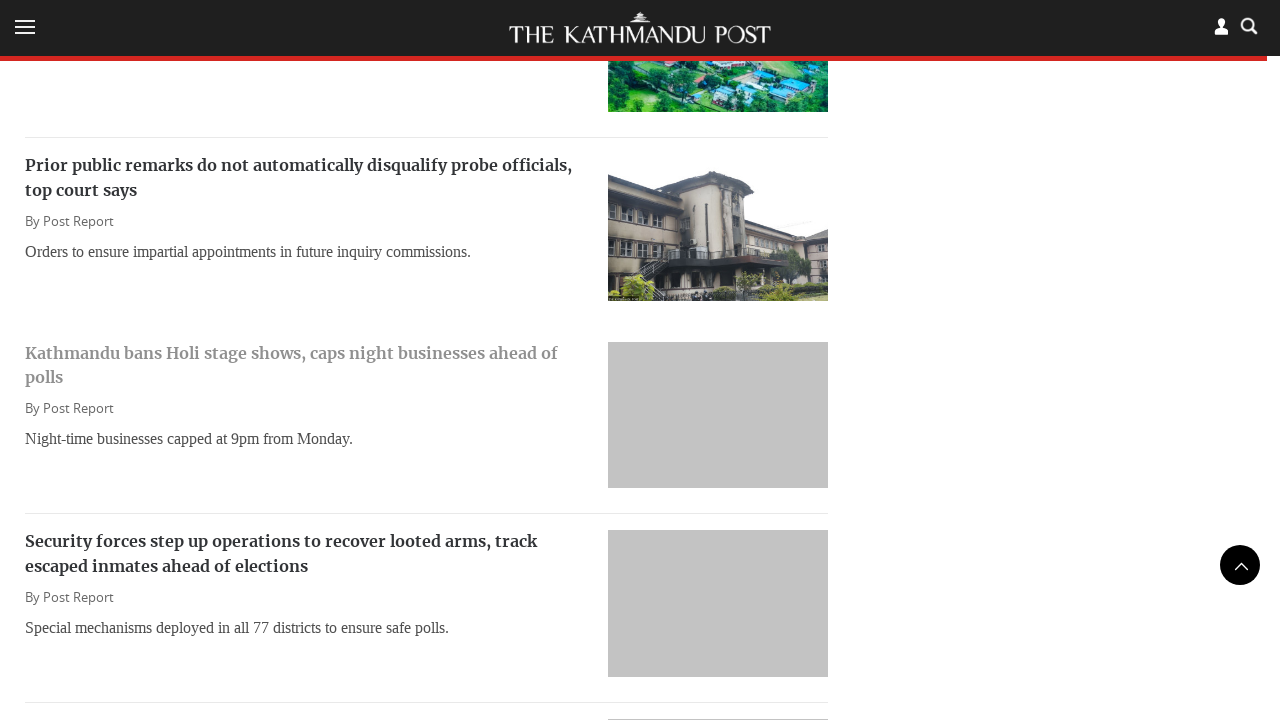